Tests navigating a solar technology shop by clicking on battery category, applying a brand filter, and selecting a specific product

Starting URL: https://solartechnology.com.ua/shop

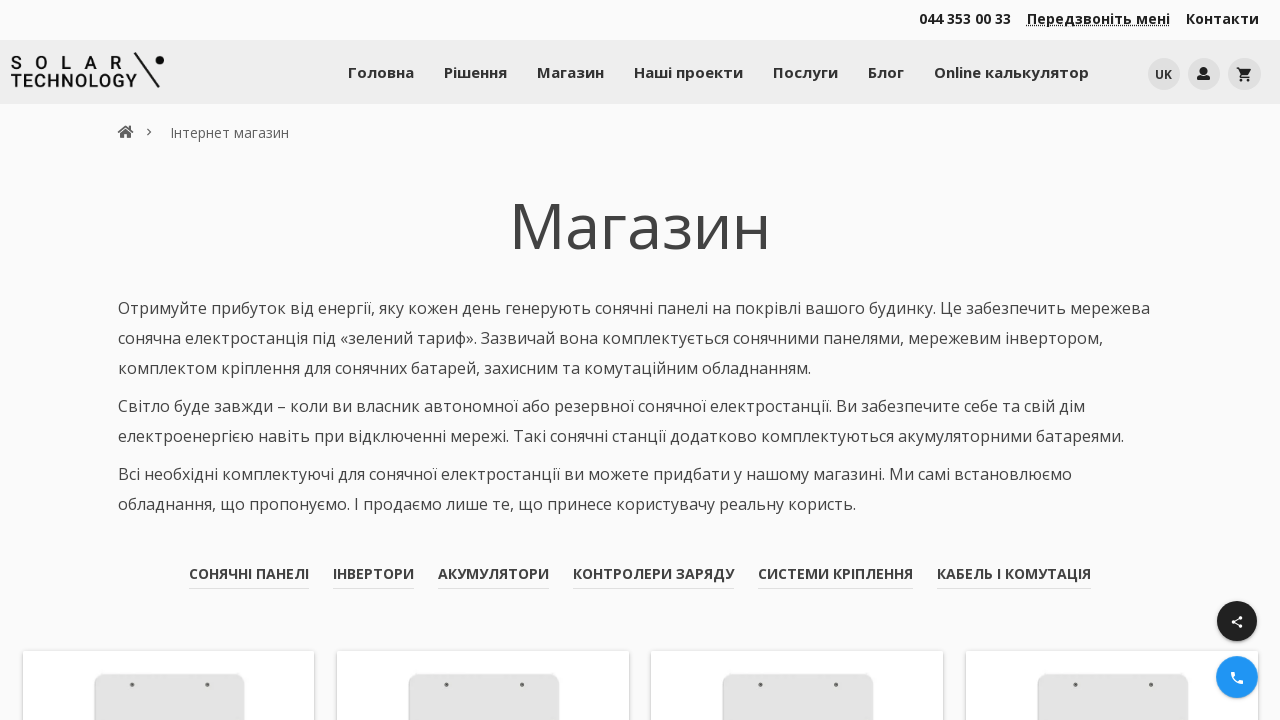

Clicked on Акумулятори (Batteries) category link at (494, 573) on internal:role=link[name="Акумулятори"i]
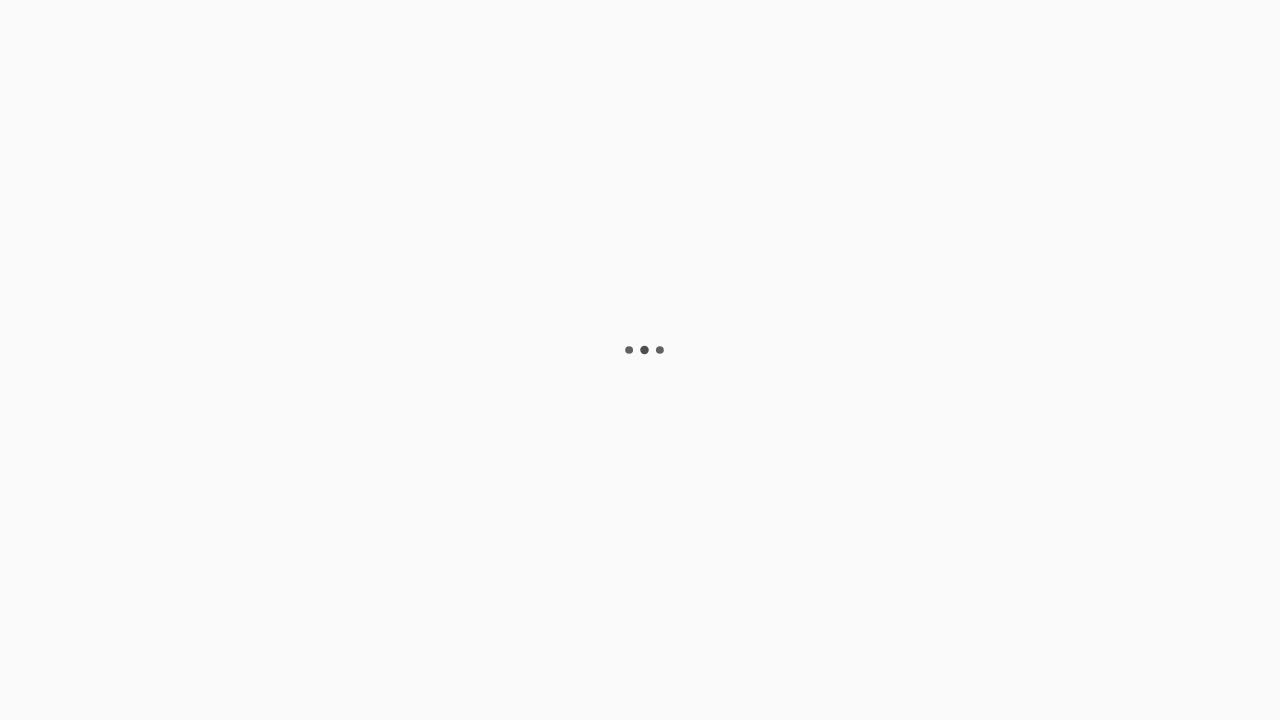

Clicked on Фільтр товарів (Product Filter) at (640, 361) on internal:text="\u0424\u0456\u043b\u044c\u0442\u0440 \u0442\u043e\u0432\u0430\u04
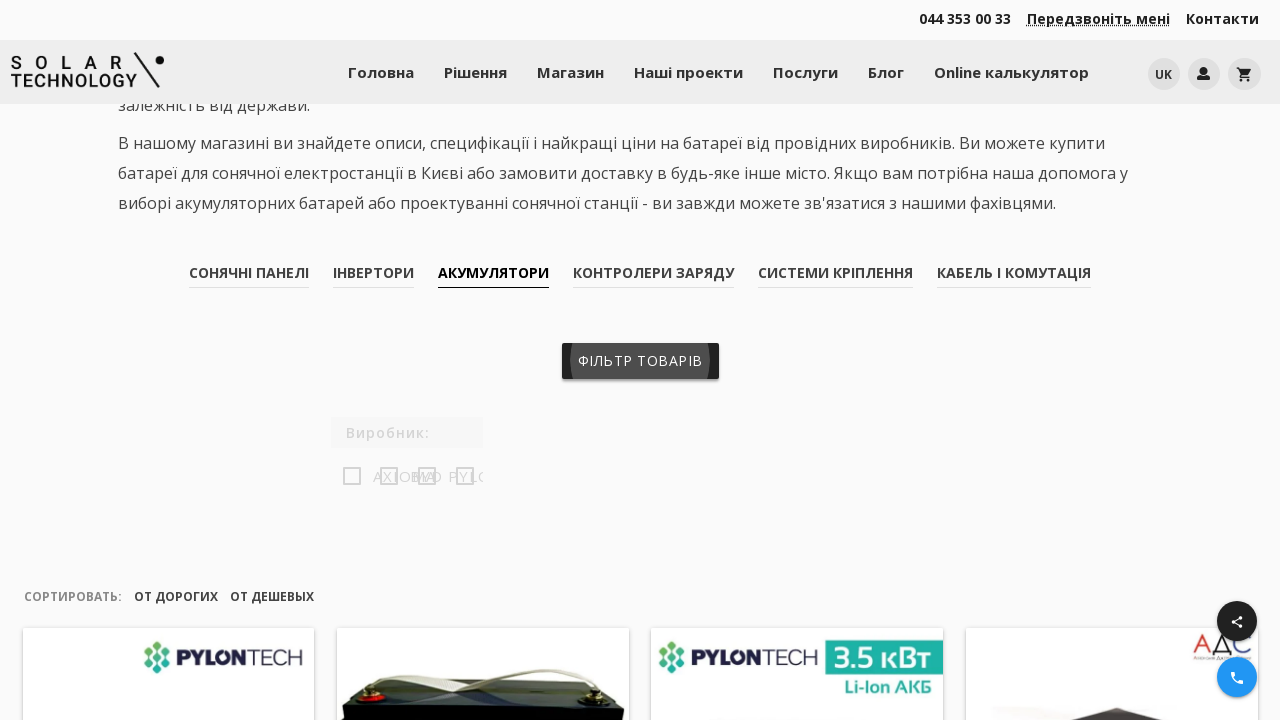

Selected BYD brand filter at (528, 476) on internal:text="BYD"s
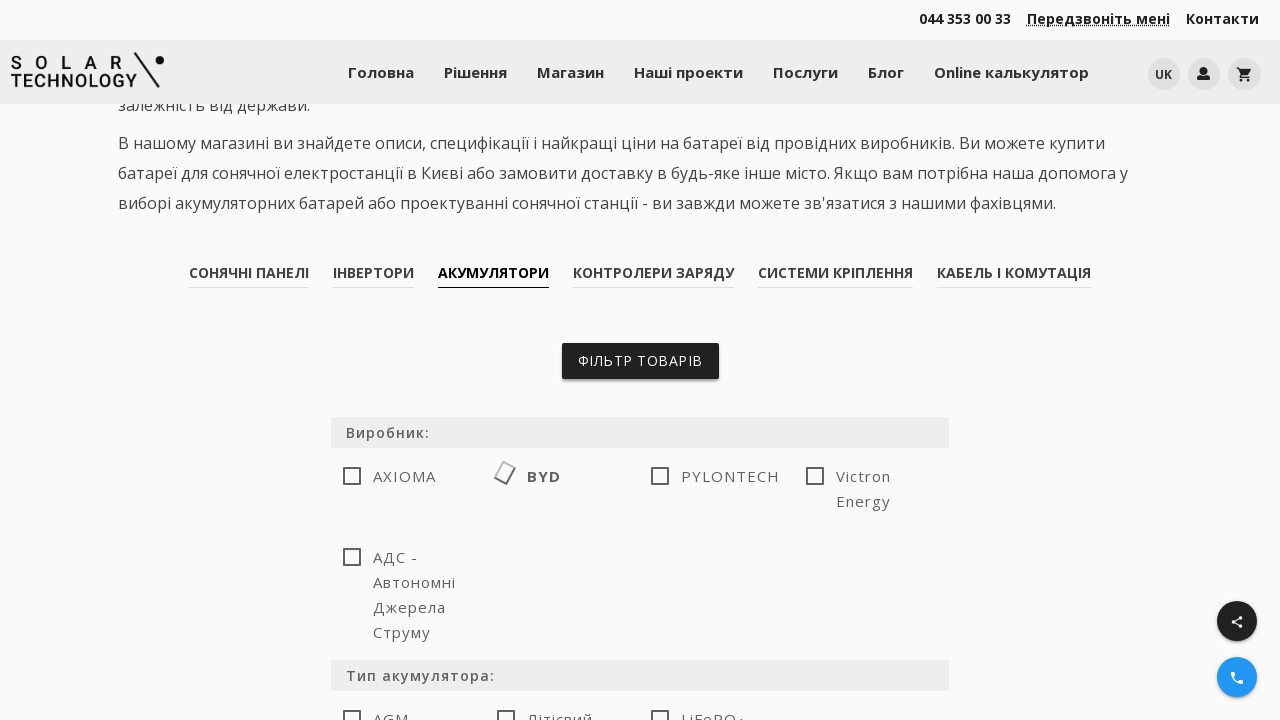

Clicked on BYD B-Box 10 product at (1060, 373) on internal:role=link[name="BYD B-Box 10"s]
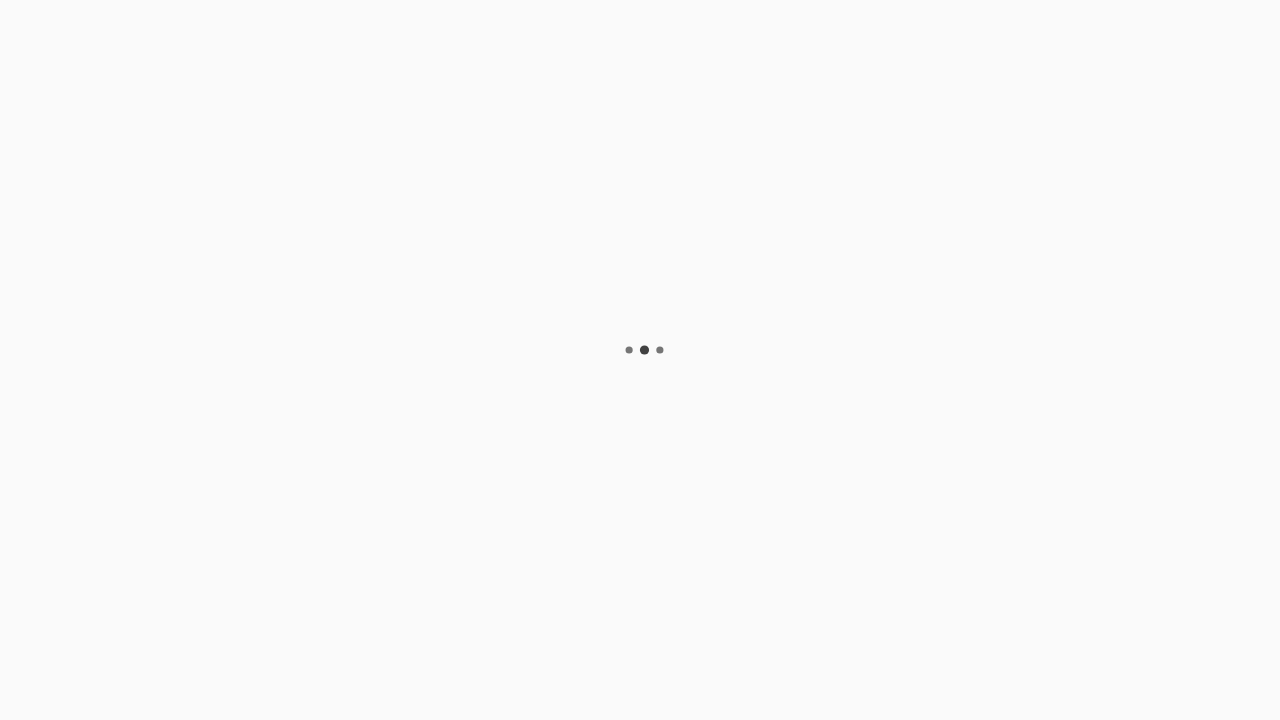

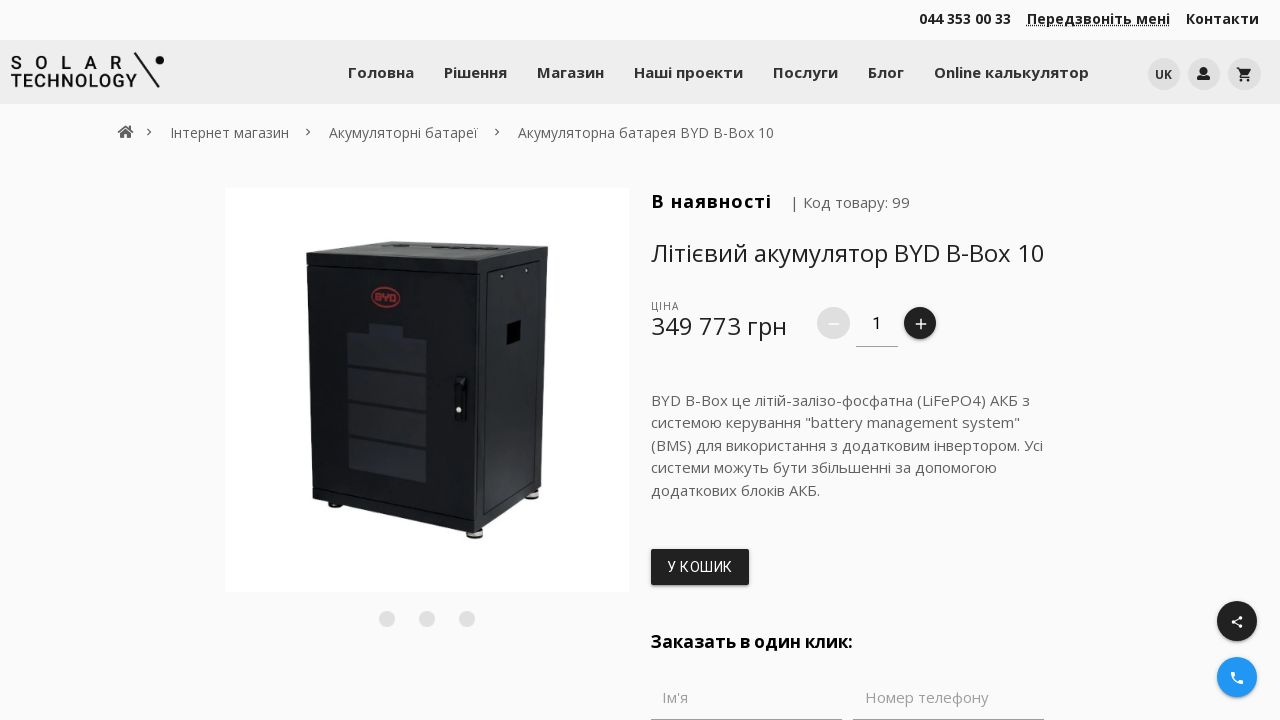